Tests radio button functionality by checking selection state and clicking different radio button options

Starting URL: https://demoqa.com/radio-button

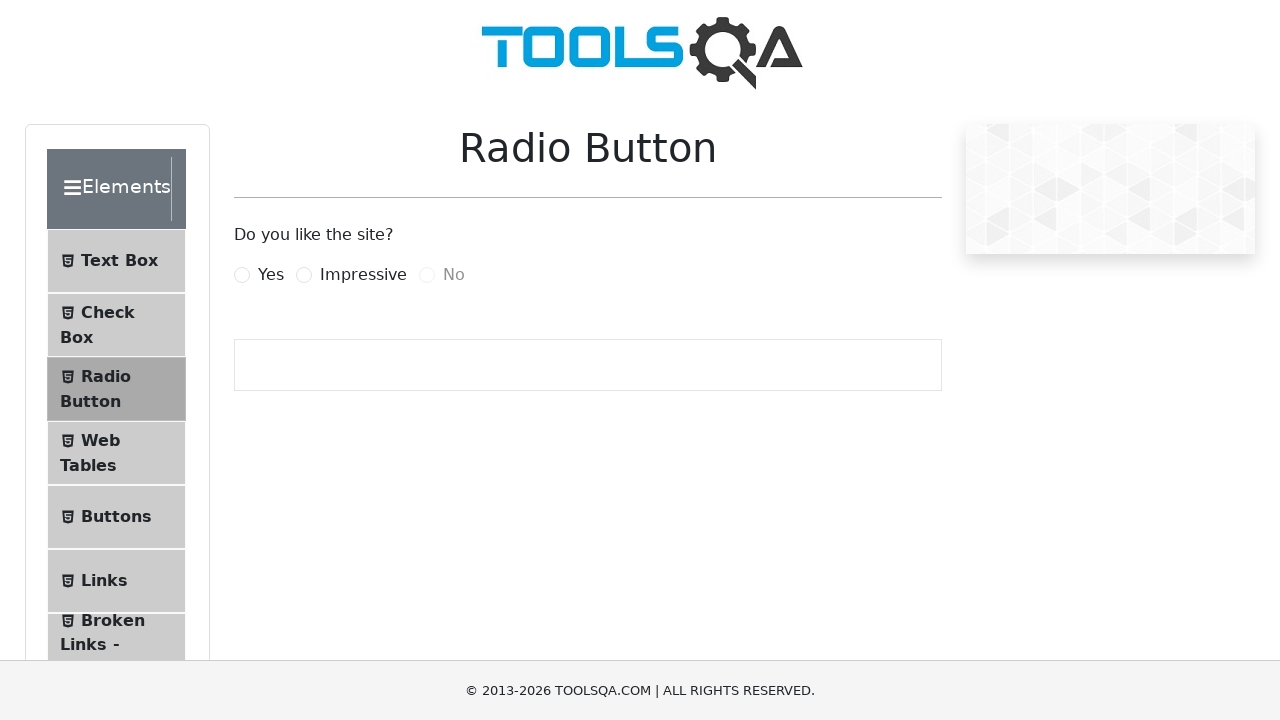

Located 'Yes' radio button element
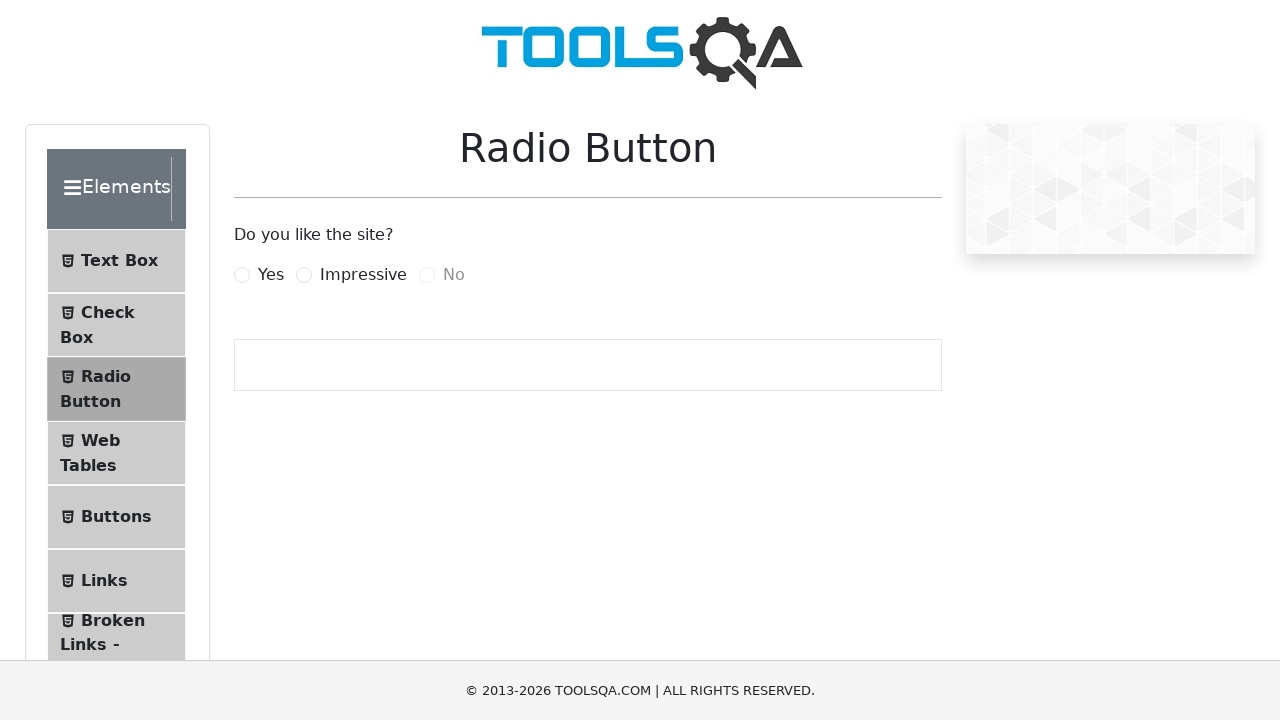

Located label for 'Yes' radio button
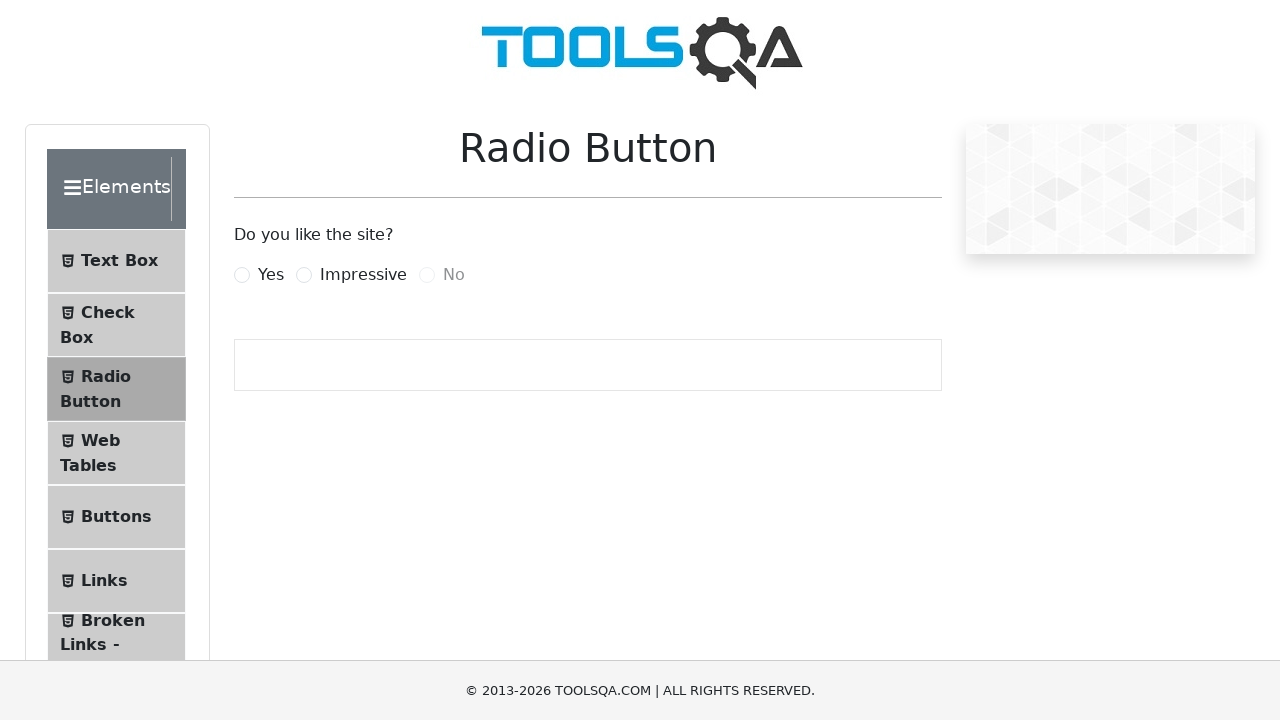

Located label for 'Impressive' radio button
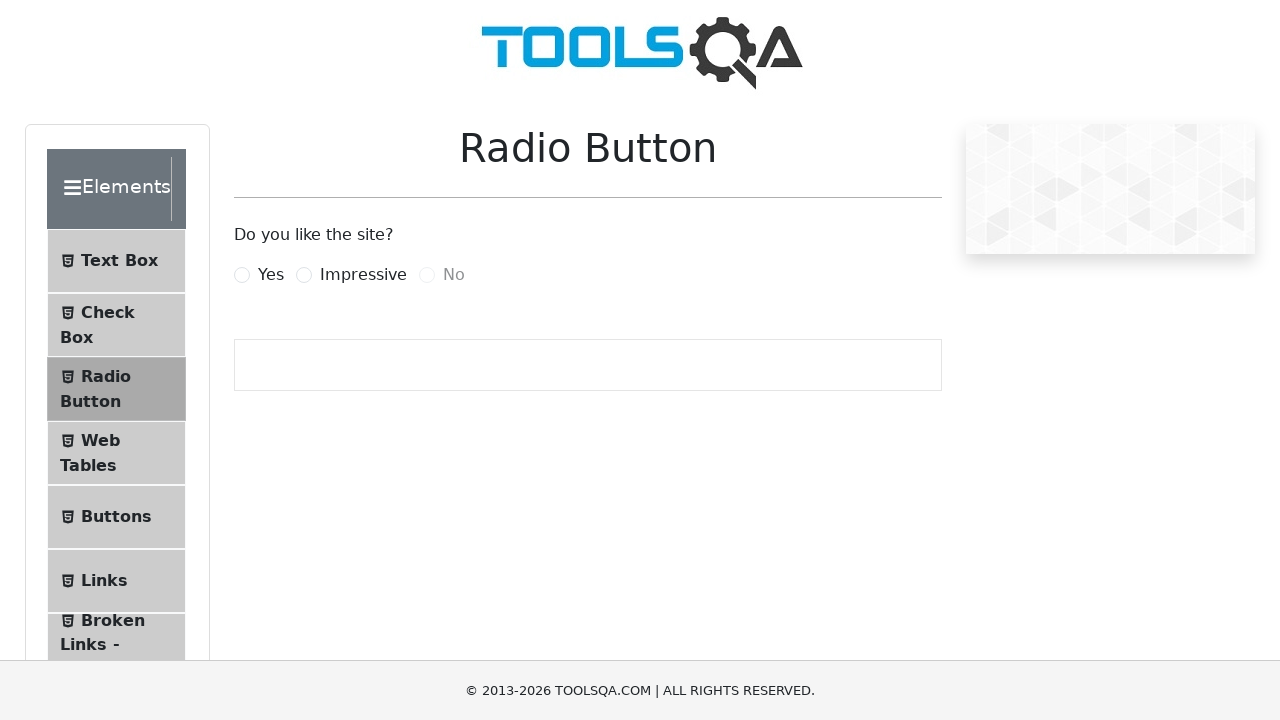

Checked if 'Yes' radio button is selected: False
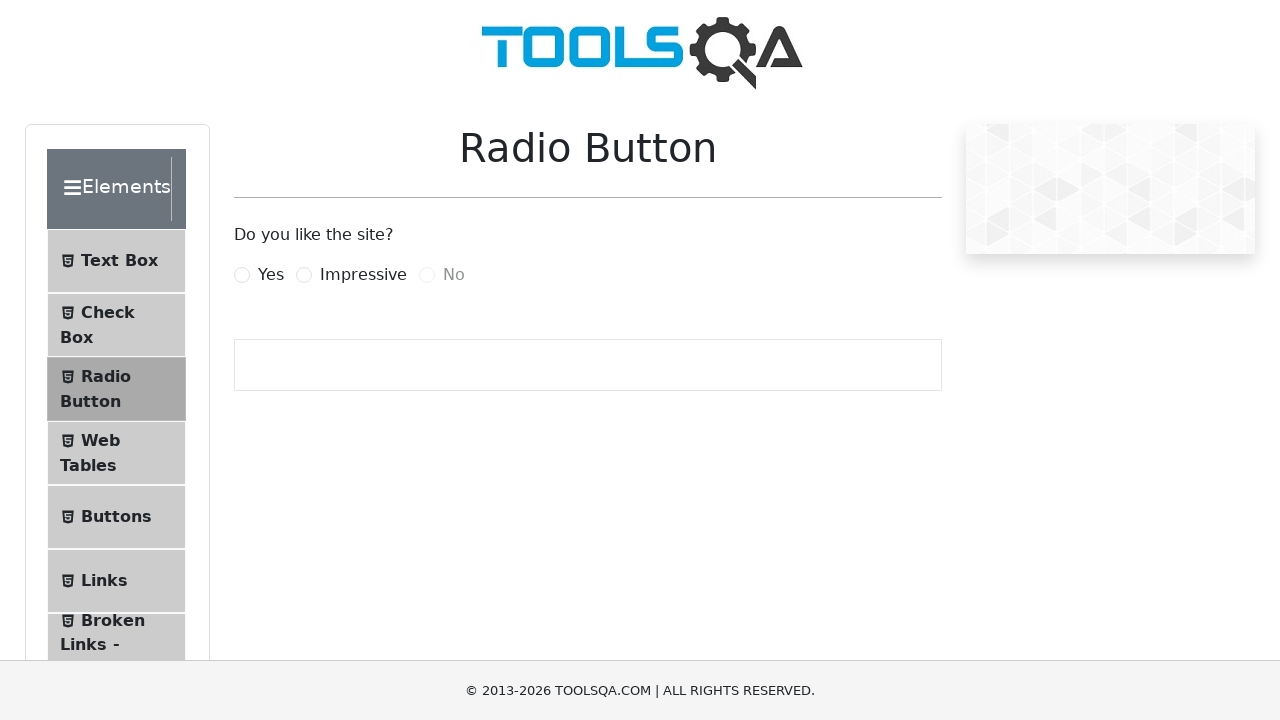

Clicked 'Yes' radio button label at (271, 275) on label[for='yesRadio']
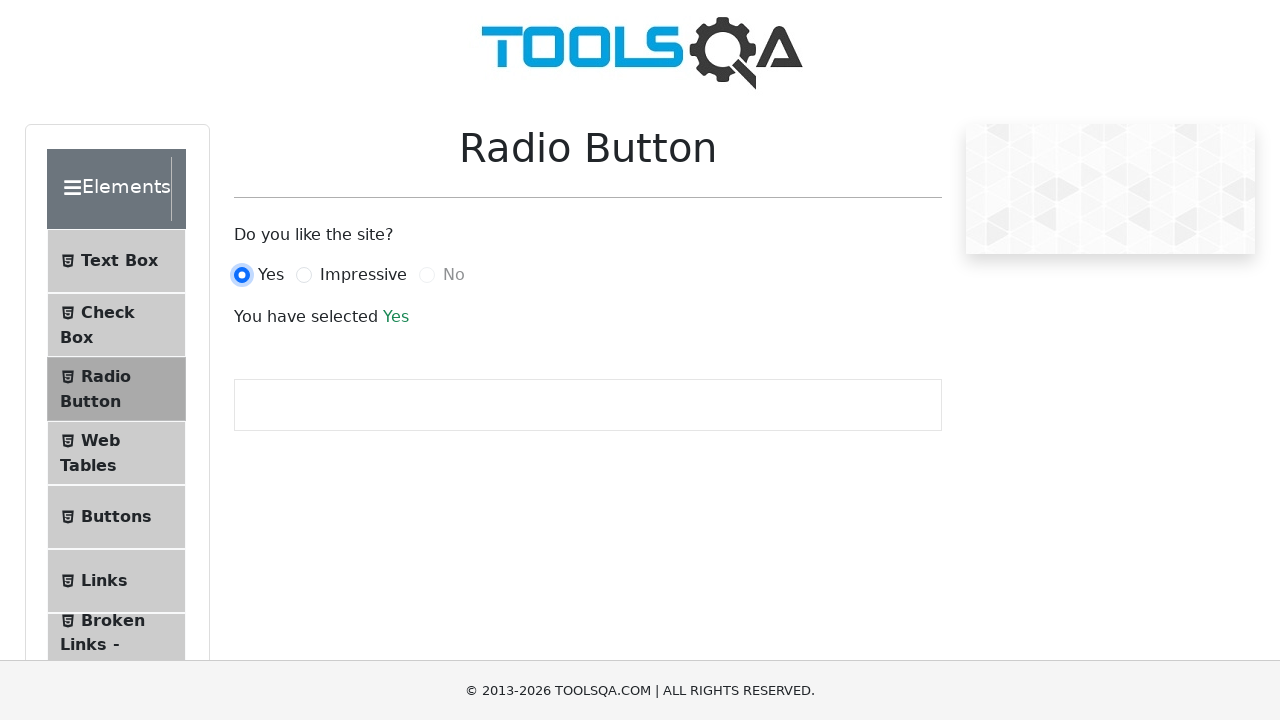

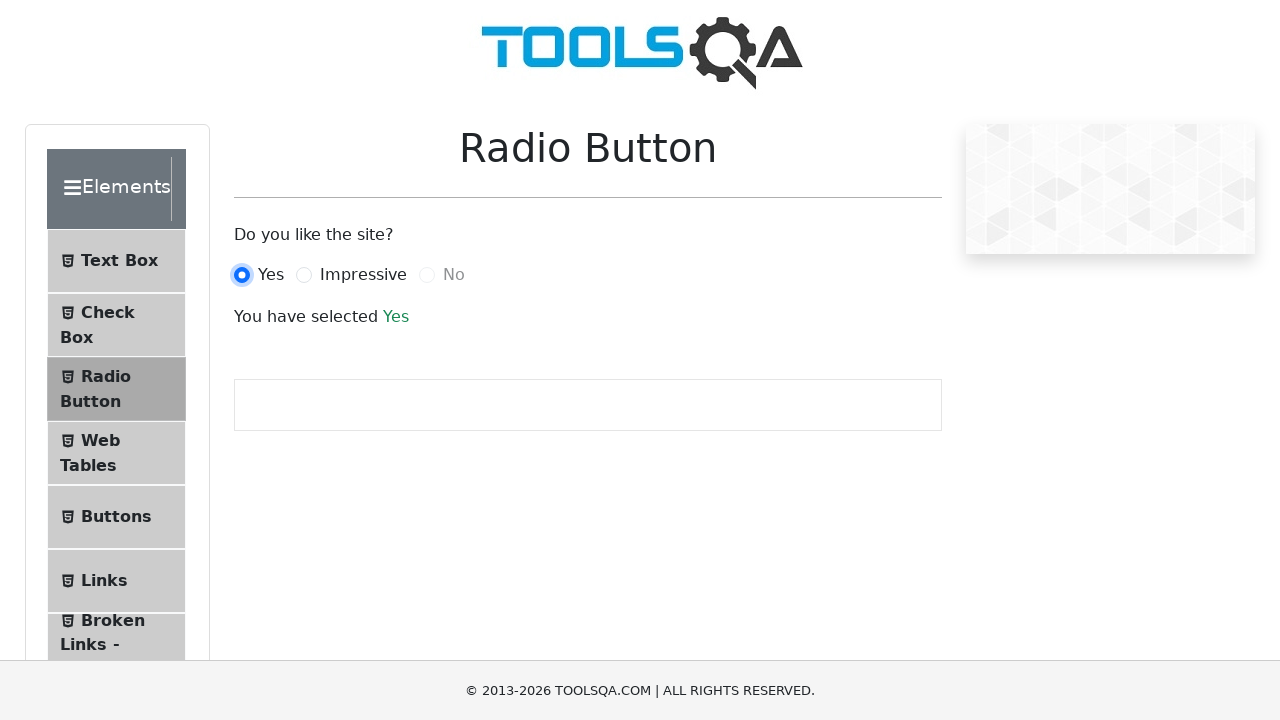